Tests JavaScript information alert by clicking the alert button, accepting it, and verifying the success message

Starting URL: https://loopcamp.vercel.app/javascript-alerts.html

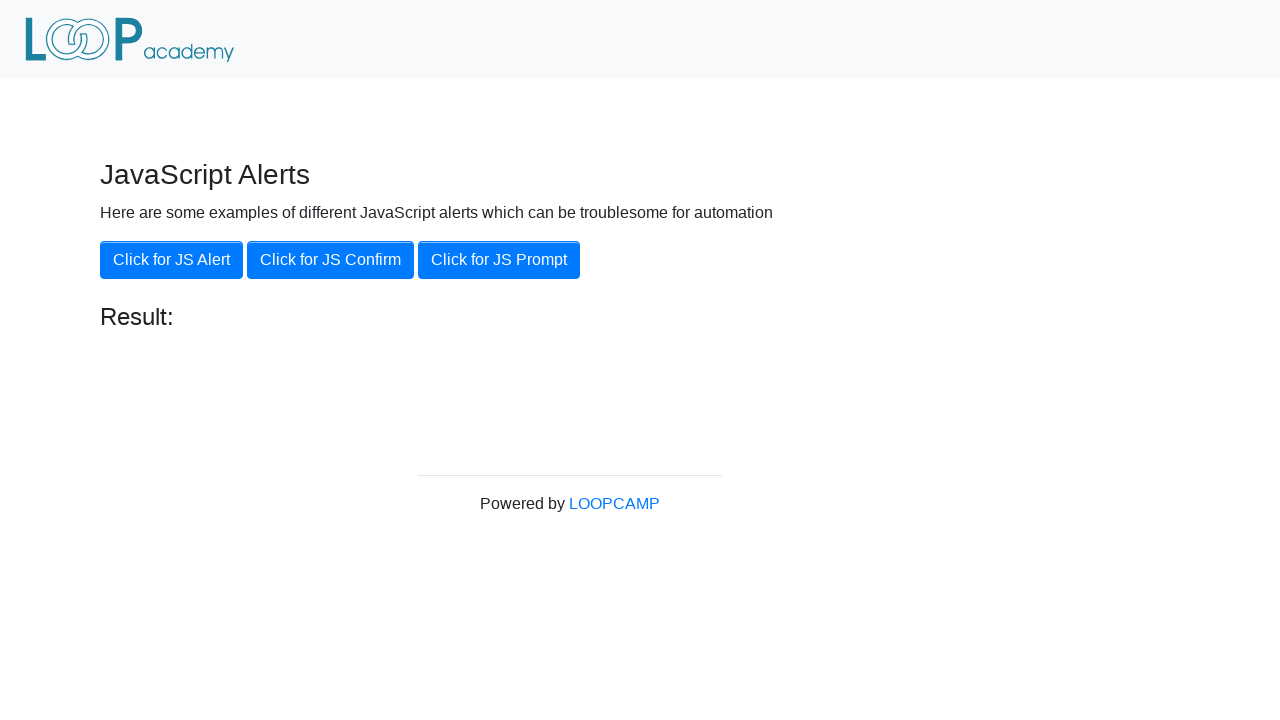

Navigated to JavaScript alerts test page
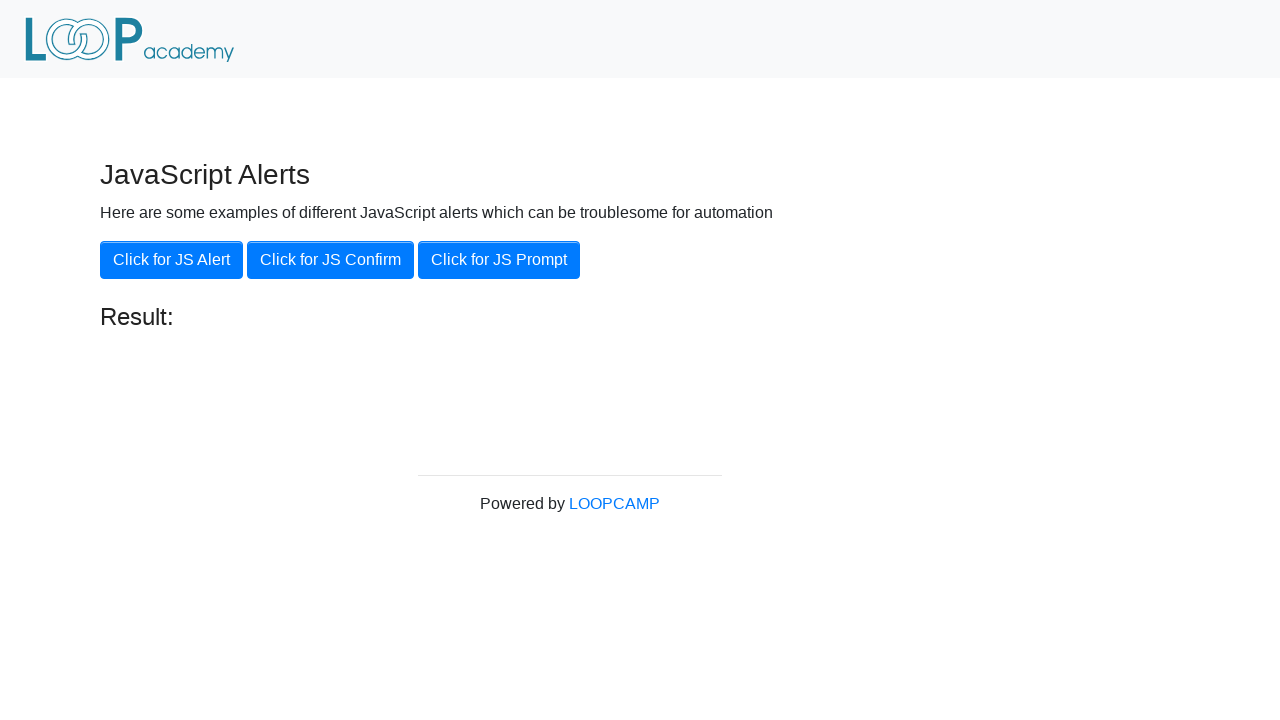

Clicked the information alert button at (172, 260) on xpath=//button[@onclick='jsAlert()']
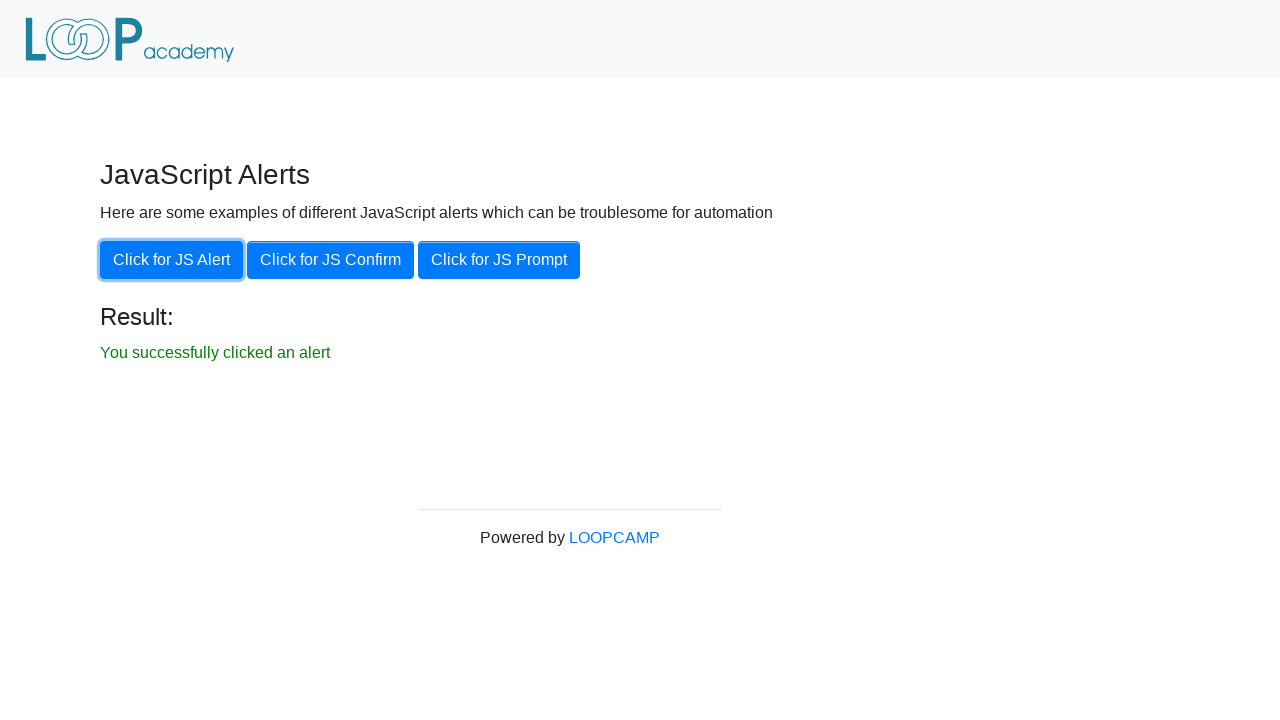

Set up dialog handler to accept alert
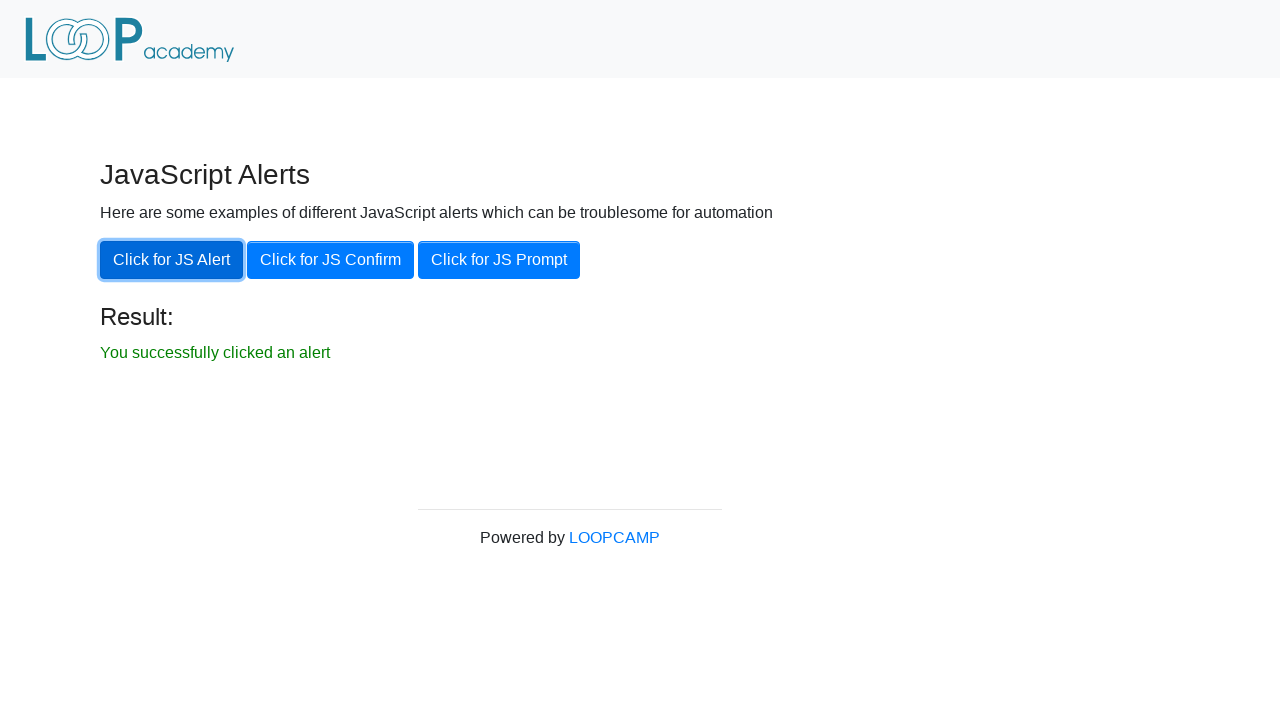

Verified success message is displayed: 'You successfully clicked an alert'
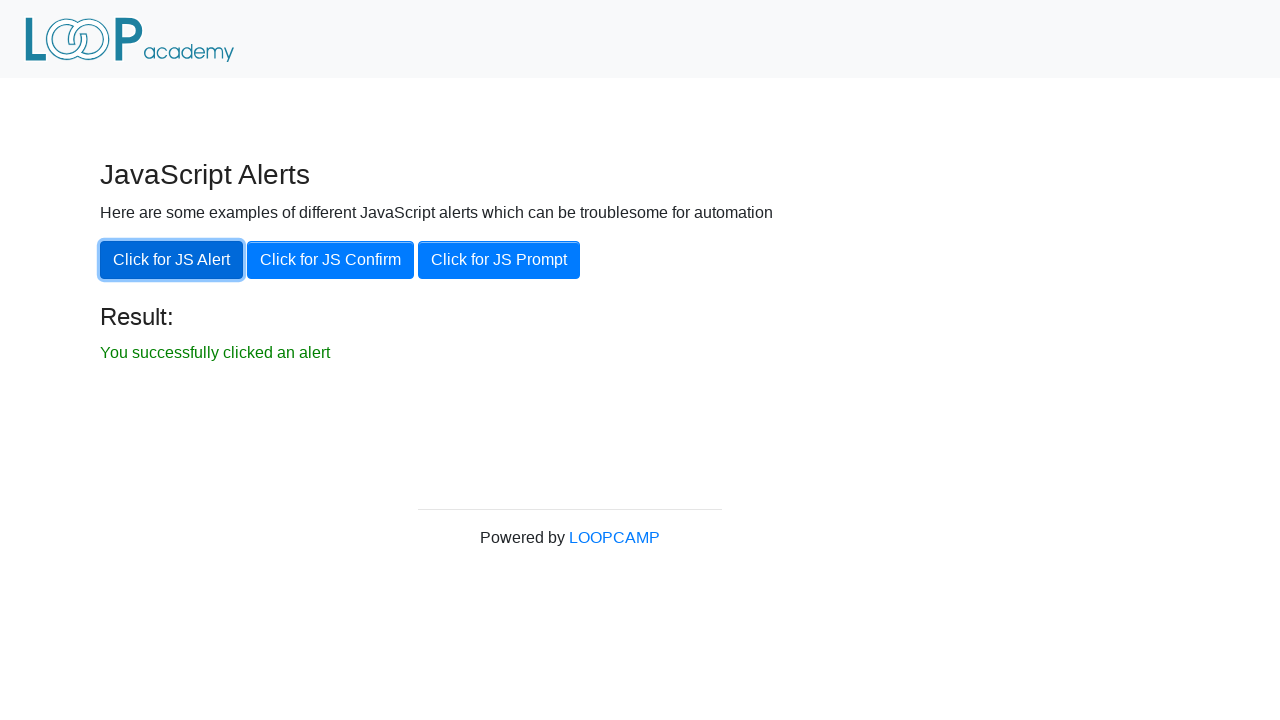

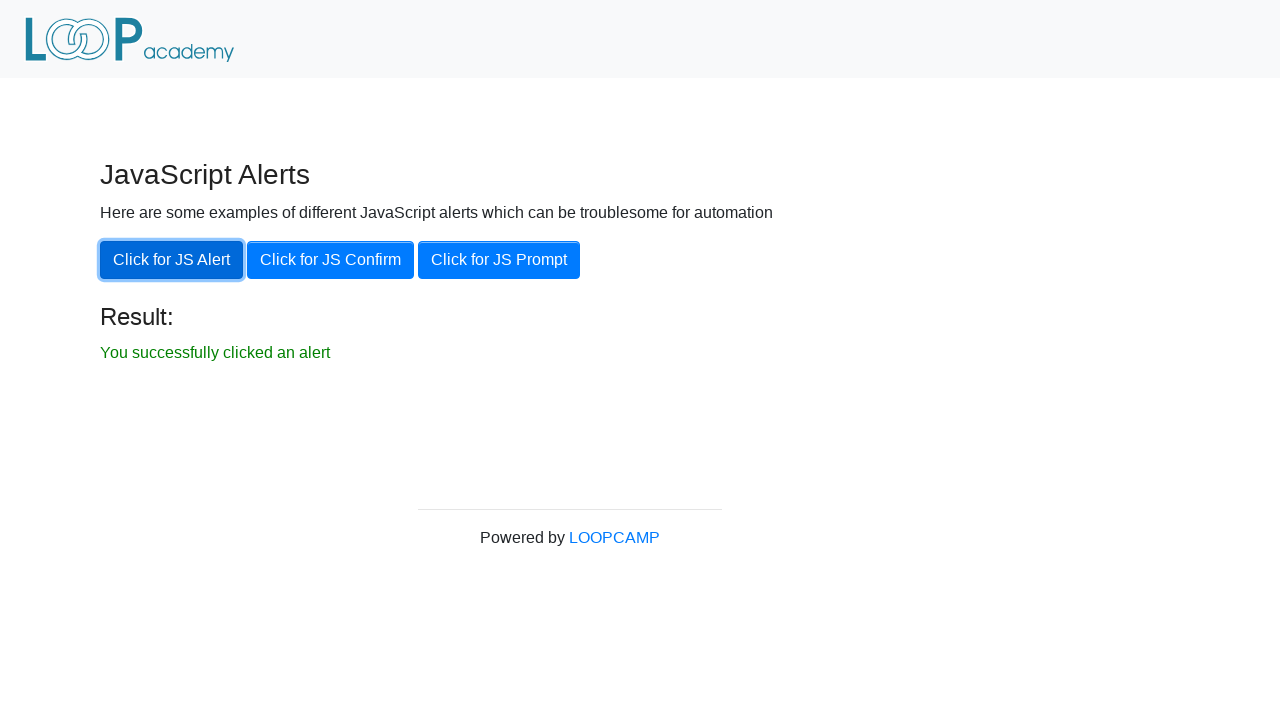